Tests that clicking the Due column header sorts the numeric values in ascending order by clicking the 4th column header and verifying the resulting order.

Starting URL: http://the-internet.herokuapp.com/tables

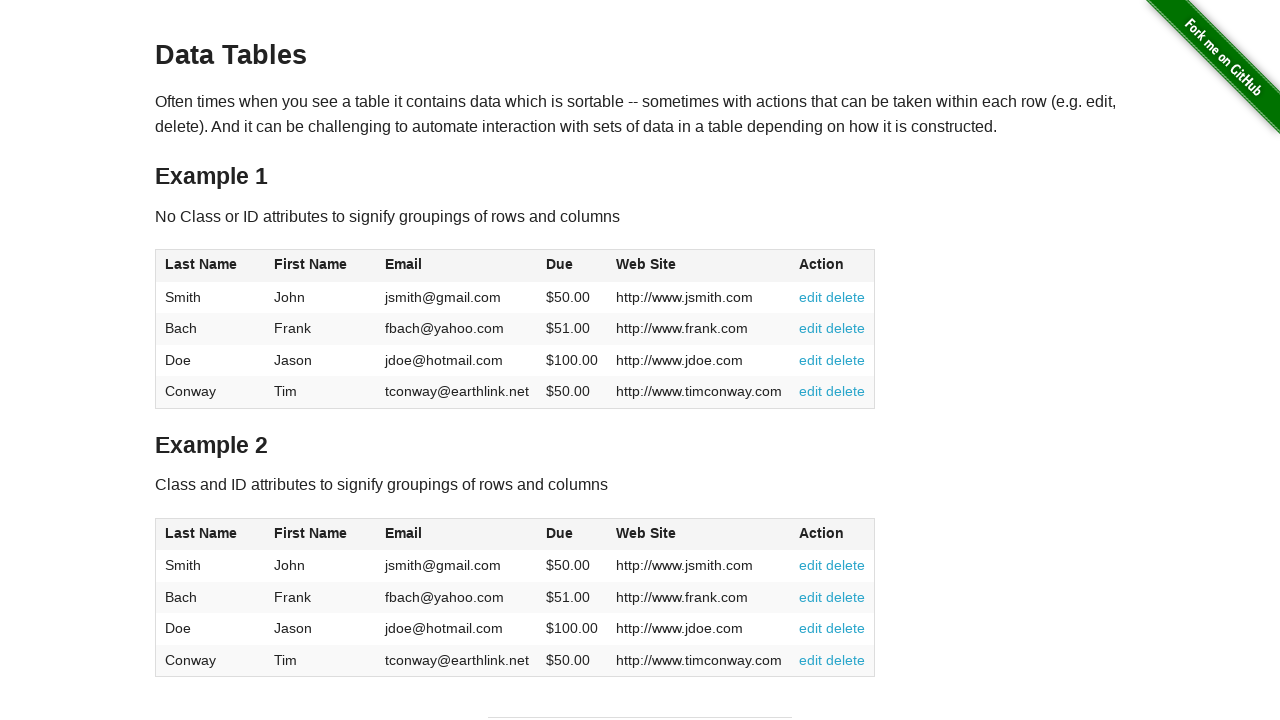

Clicked the Due column header (4th column) to sort in ascending order at (572, 266) on #table1 thead tr th:nth-child(4)
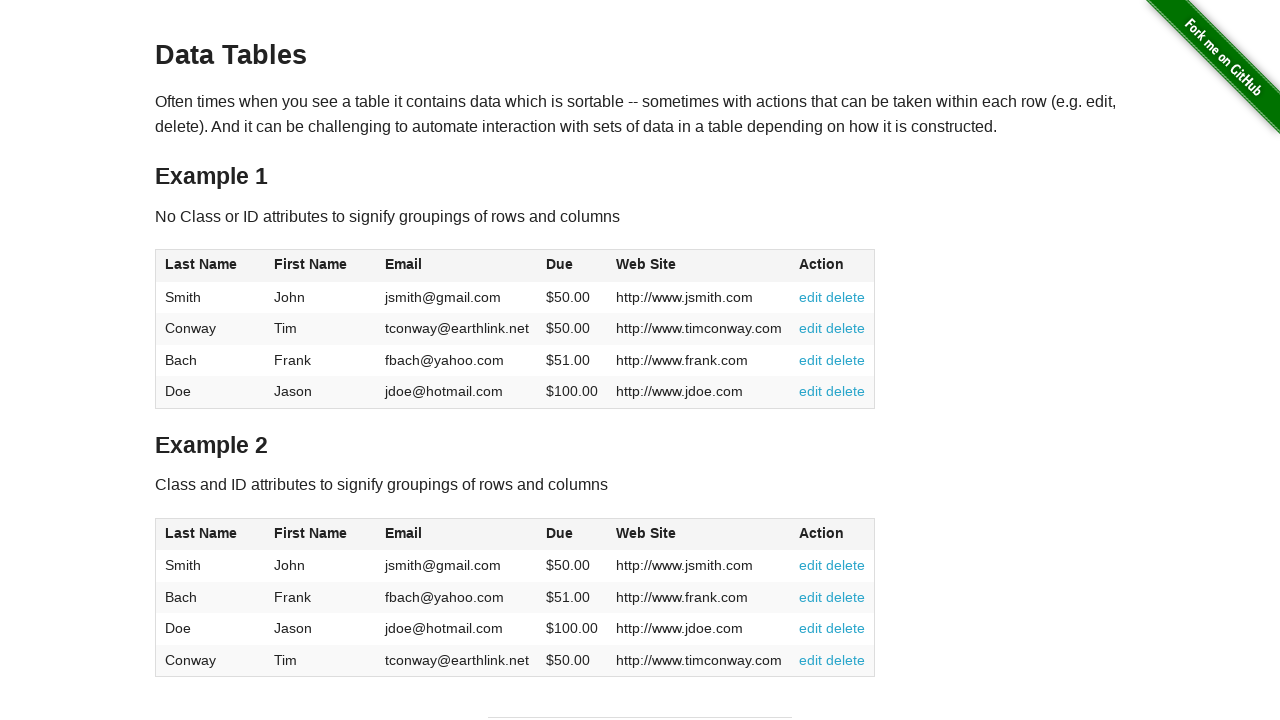

Waited for Due column cells to be available
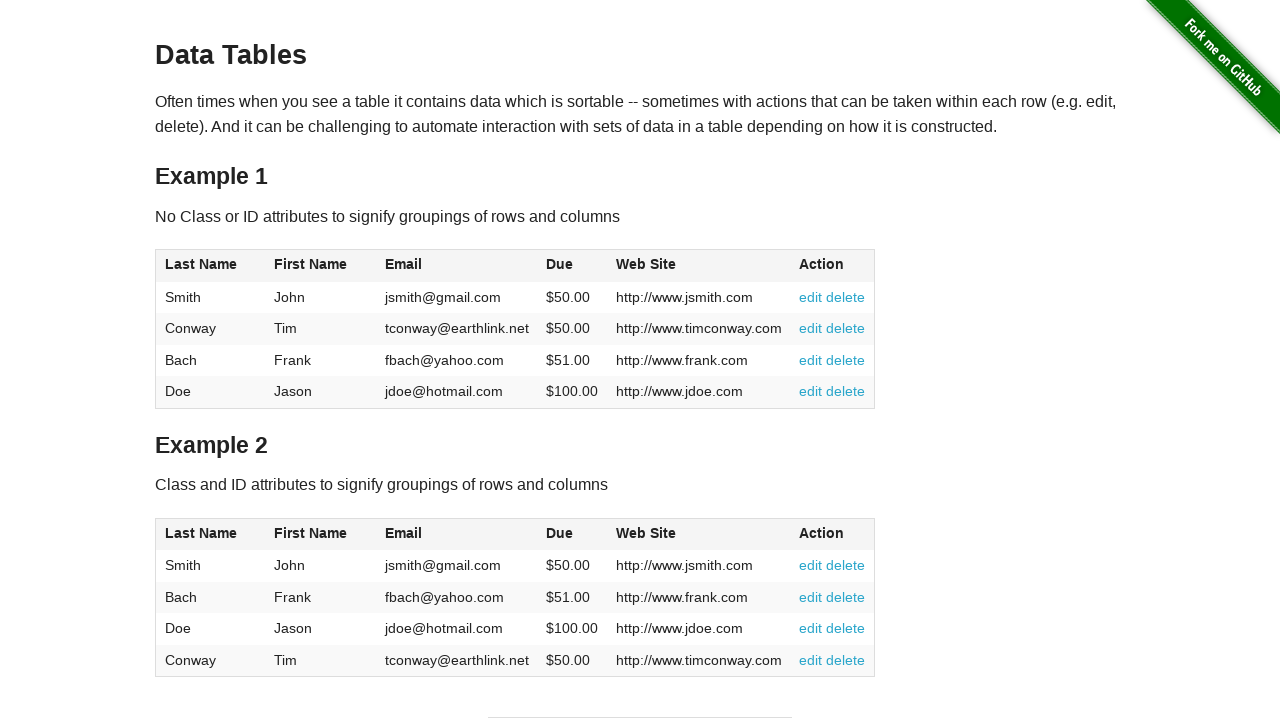

Retrieved all Due column cell values
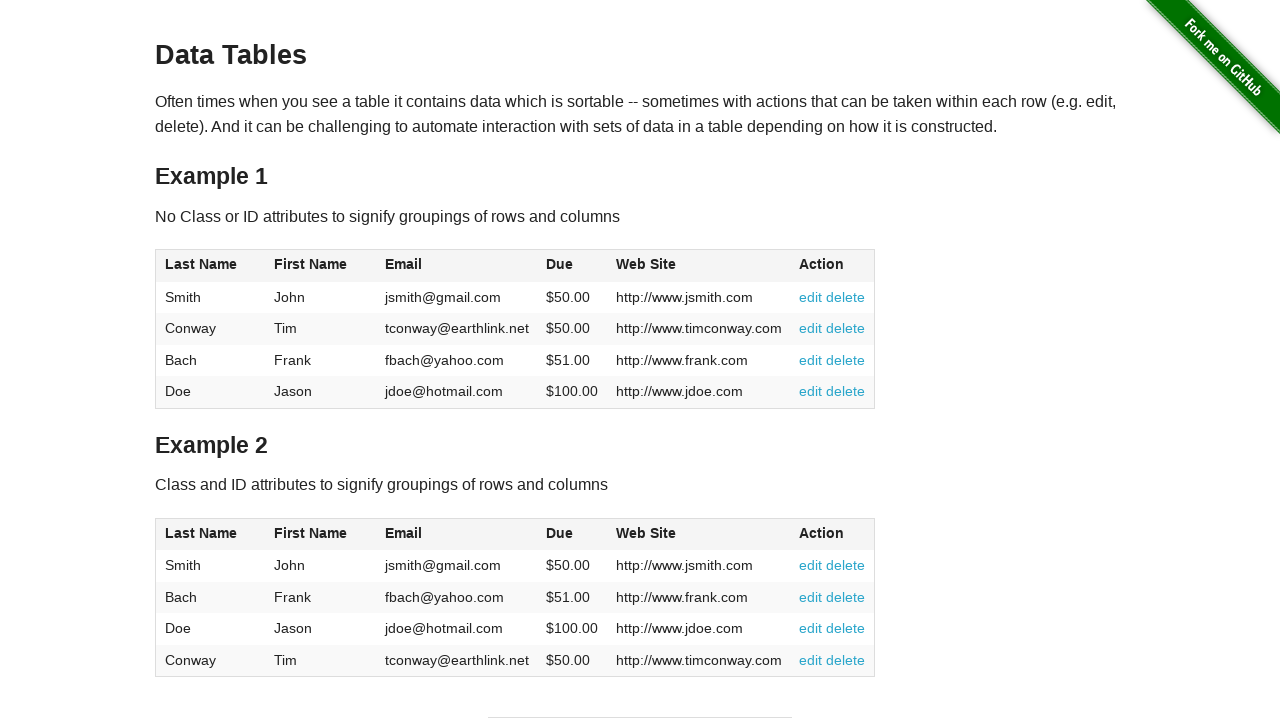

Parsed Due column values into numeric format: [50.0, 50.0, 51.0, 100.0]
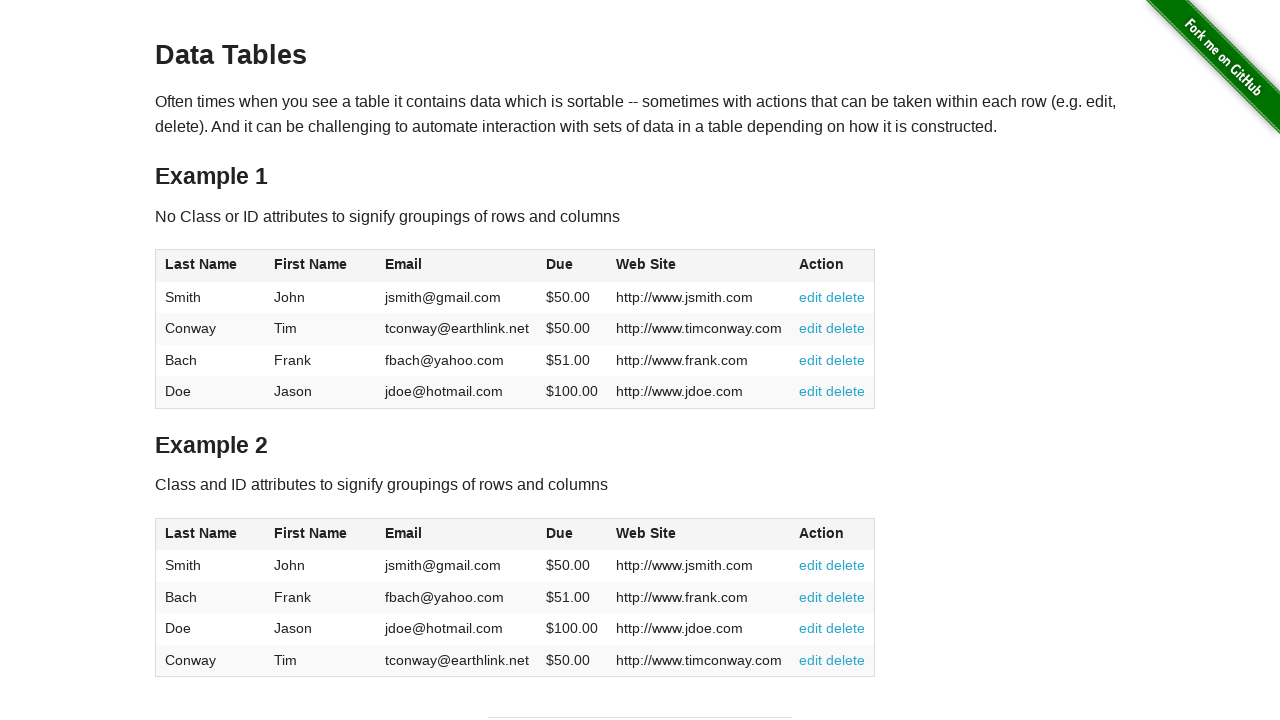

Verified that Due column is sorted in ascending order
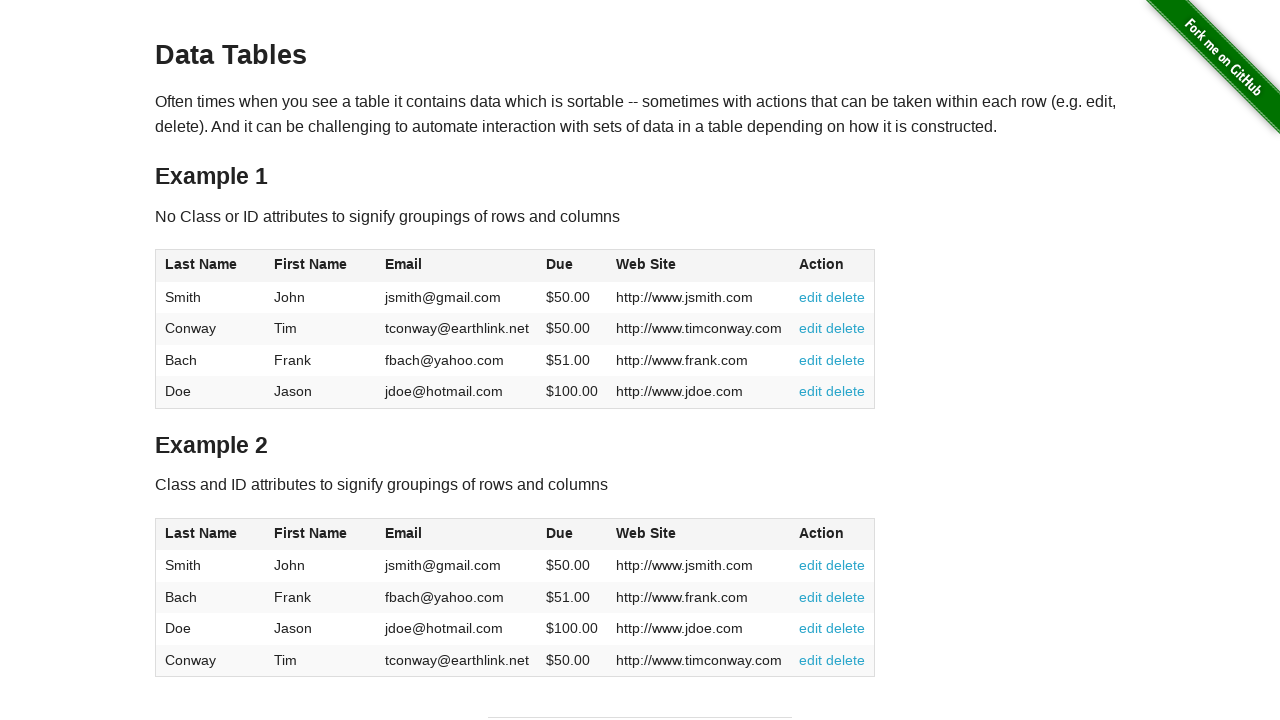

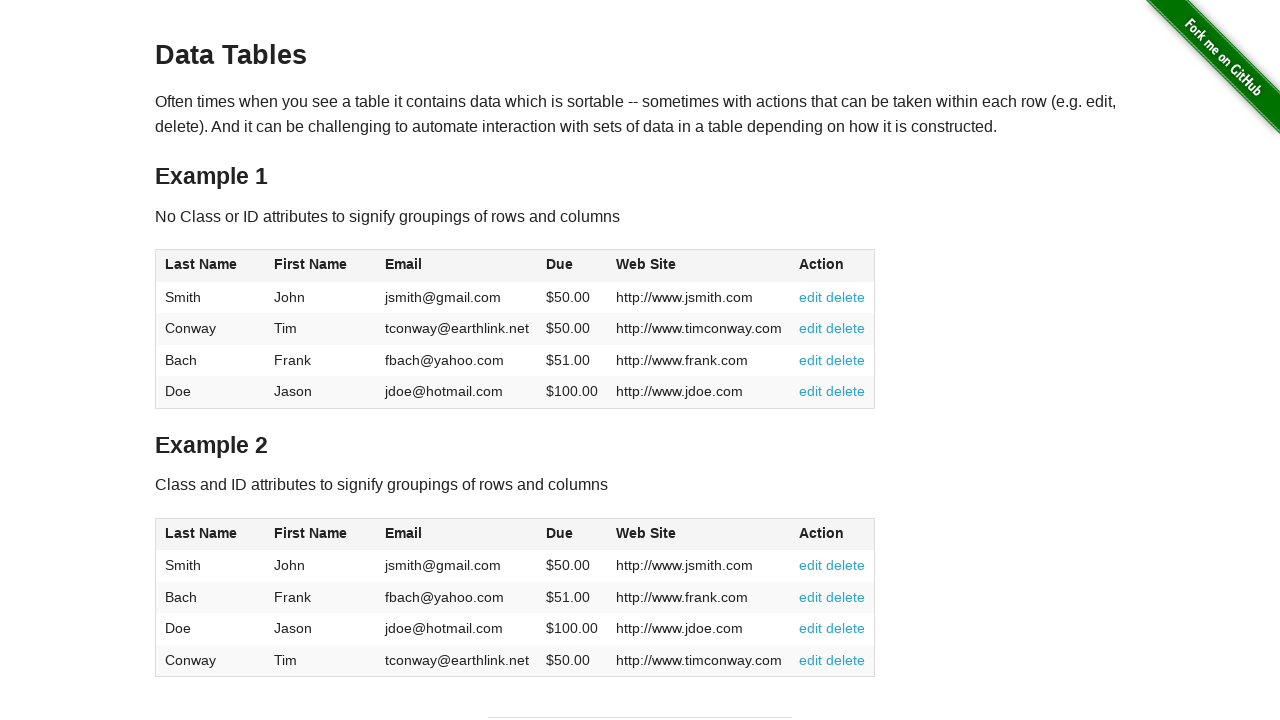